Tests multi-select dropdown functionality by selecting multiple options using different methods (index, visible text, value), then deselecting them, and verifying the dropdown supports multiple selections

Starting URL: https://syntaxprojects.com/basic-select-dropdown-demo.php

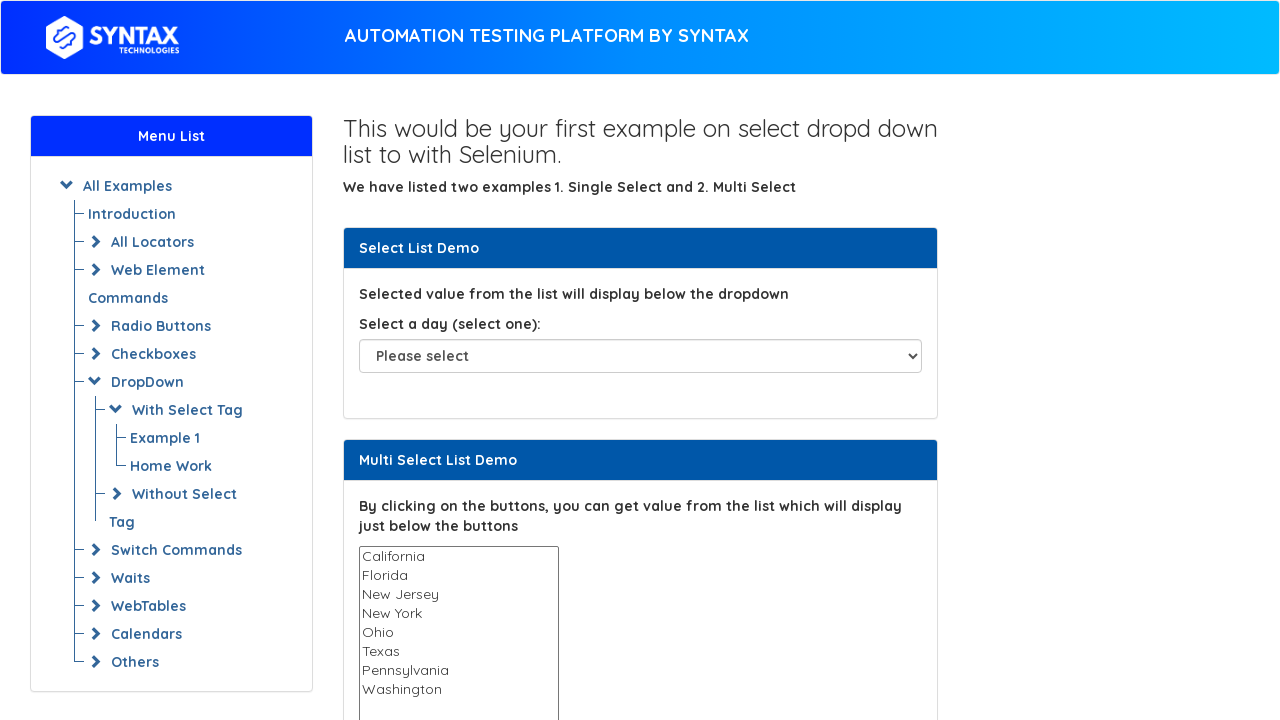

Located multi-select dropdown element
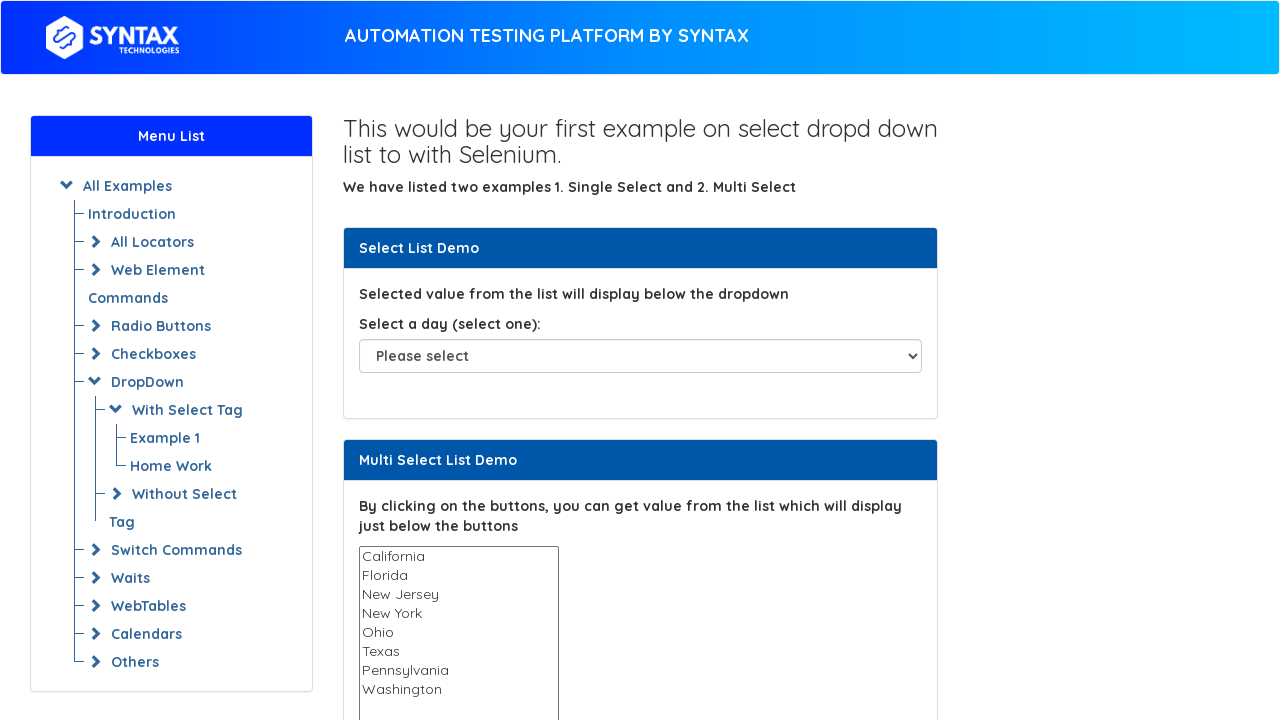

Selected option by index 2 on select#multi-select
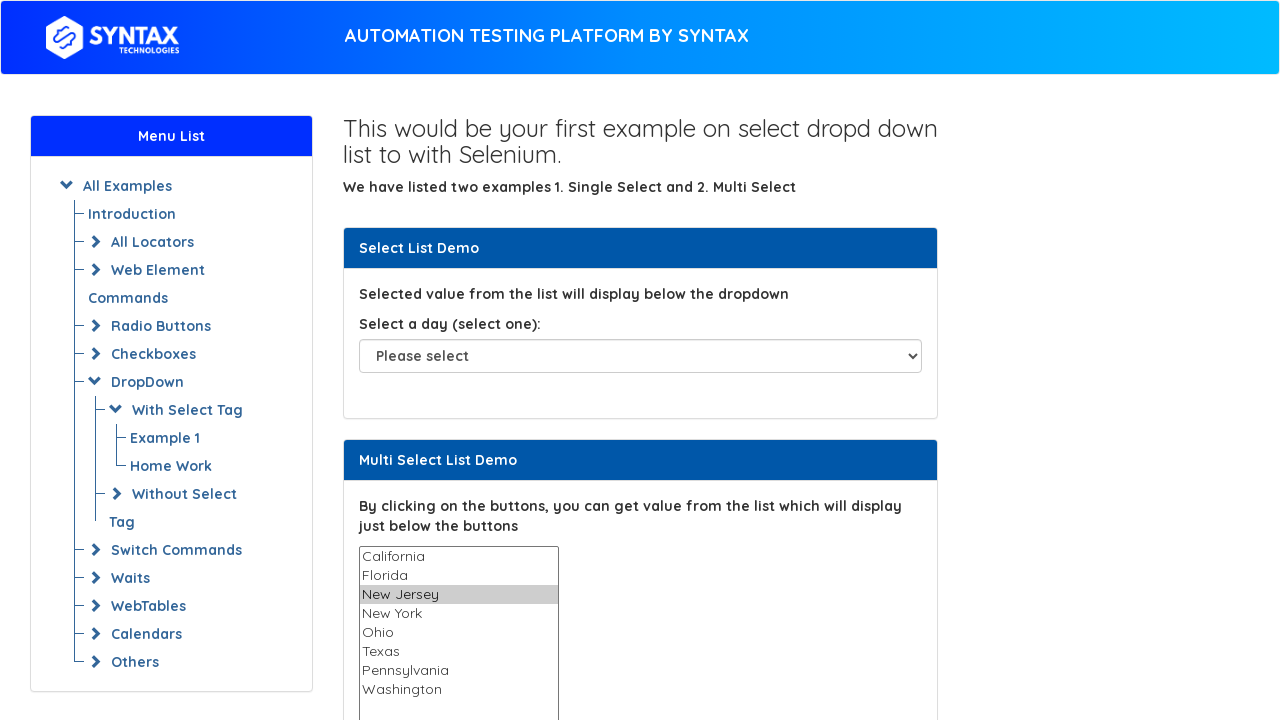

Waited 1000ms for selection to register
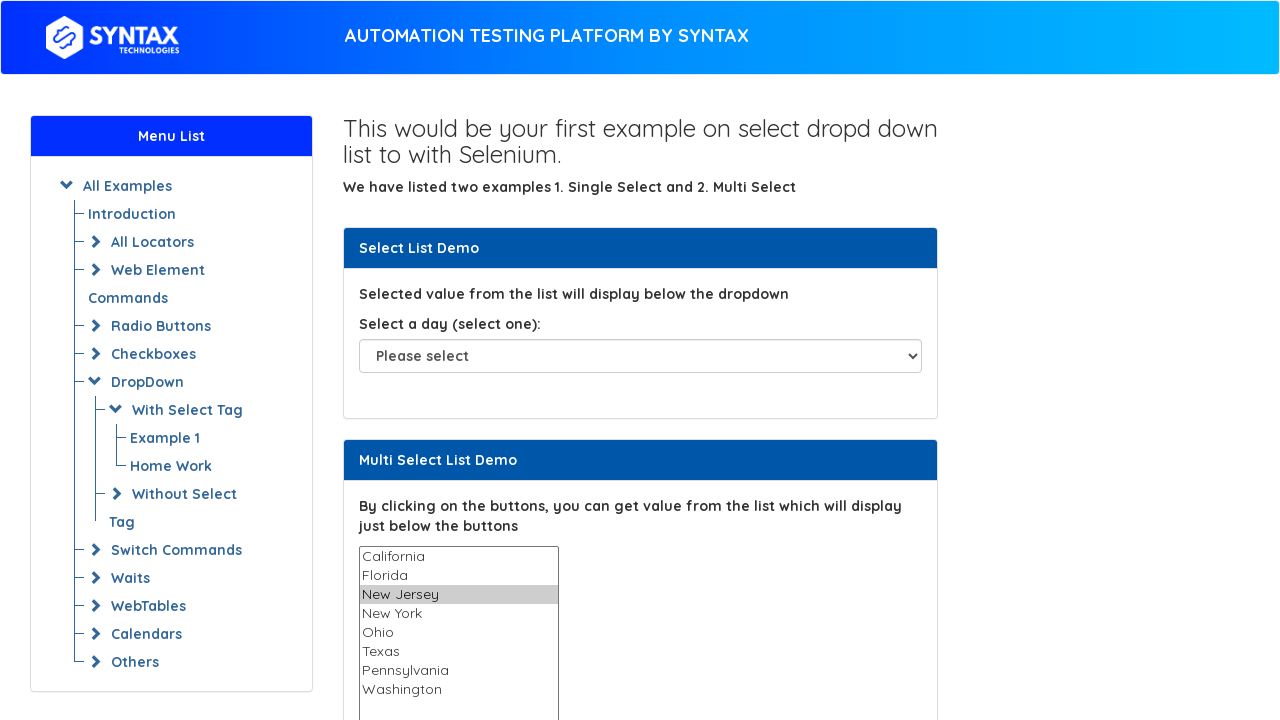

Selected 'Texas' option by visible text on select#multi-select
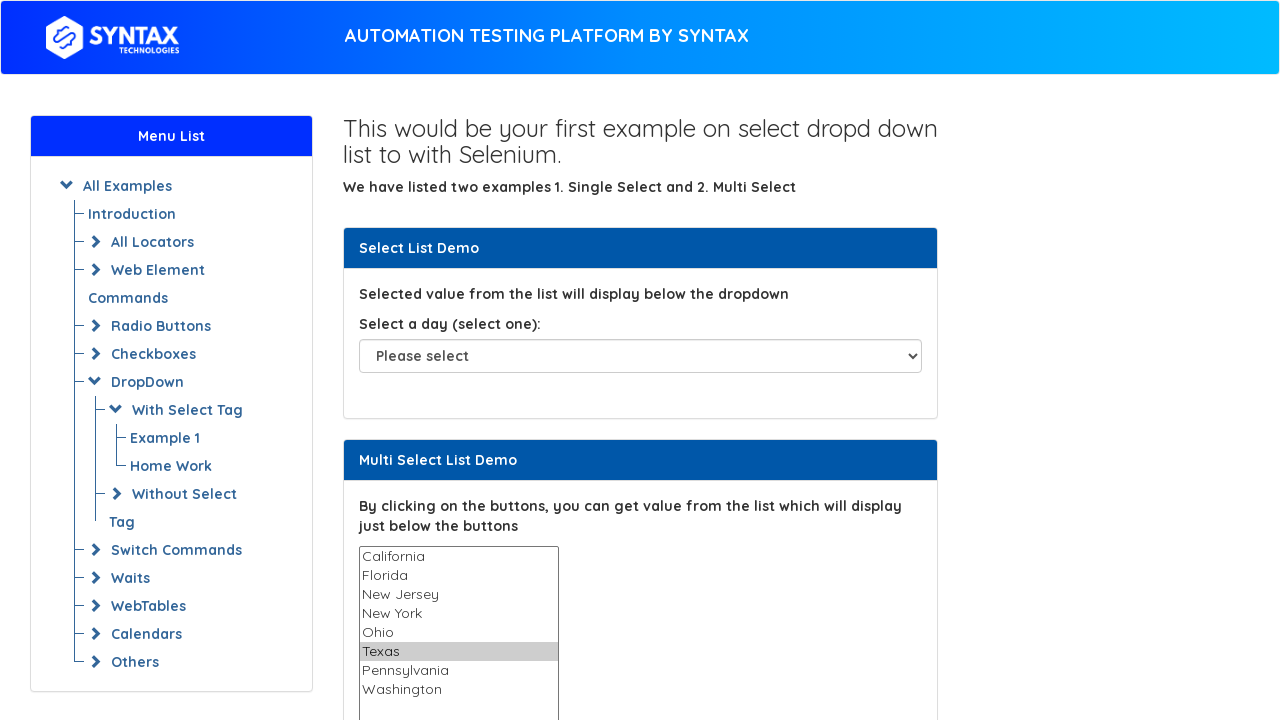

Waited 1000ms for selection to register
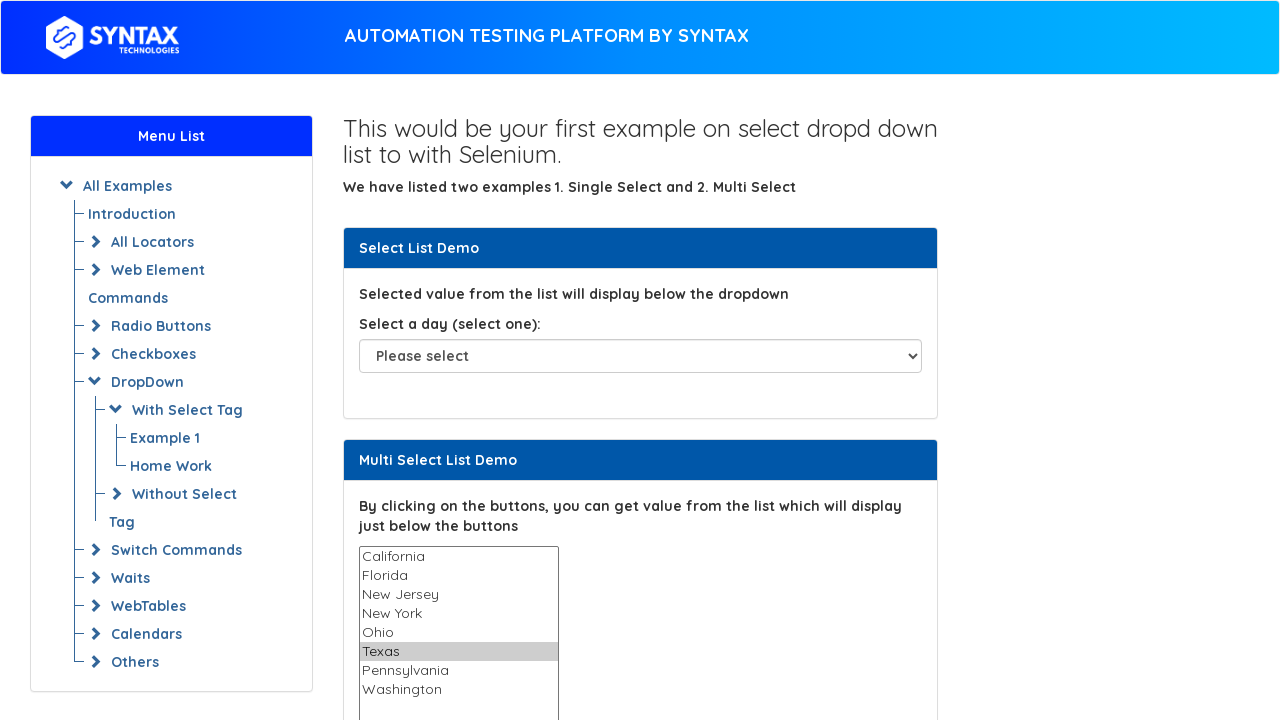

Selected 'Ohio' option by value on select#multi-select
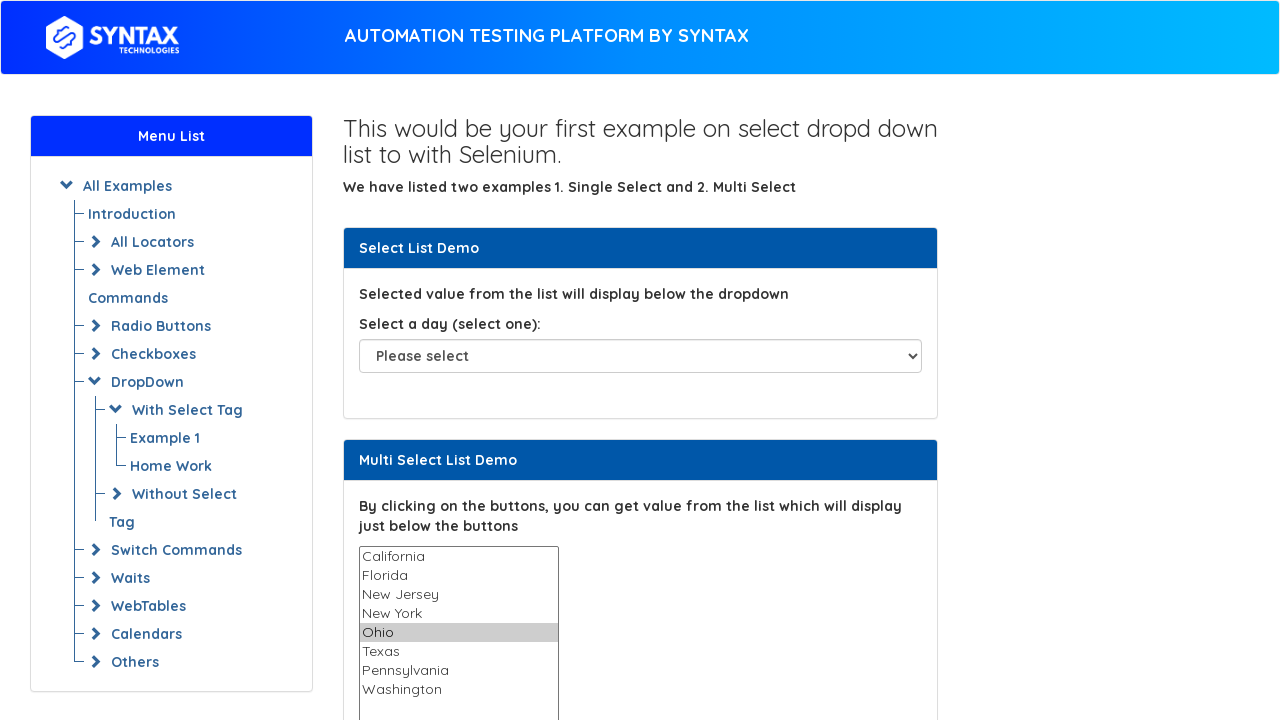

Waited 1000ms for selection to register
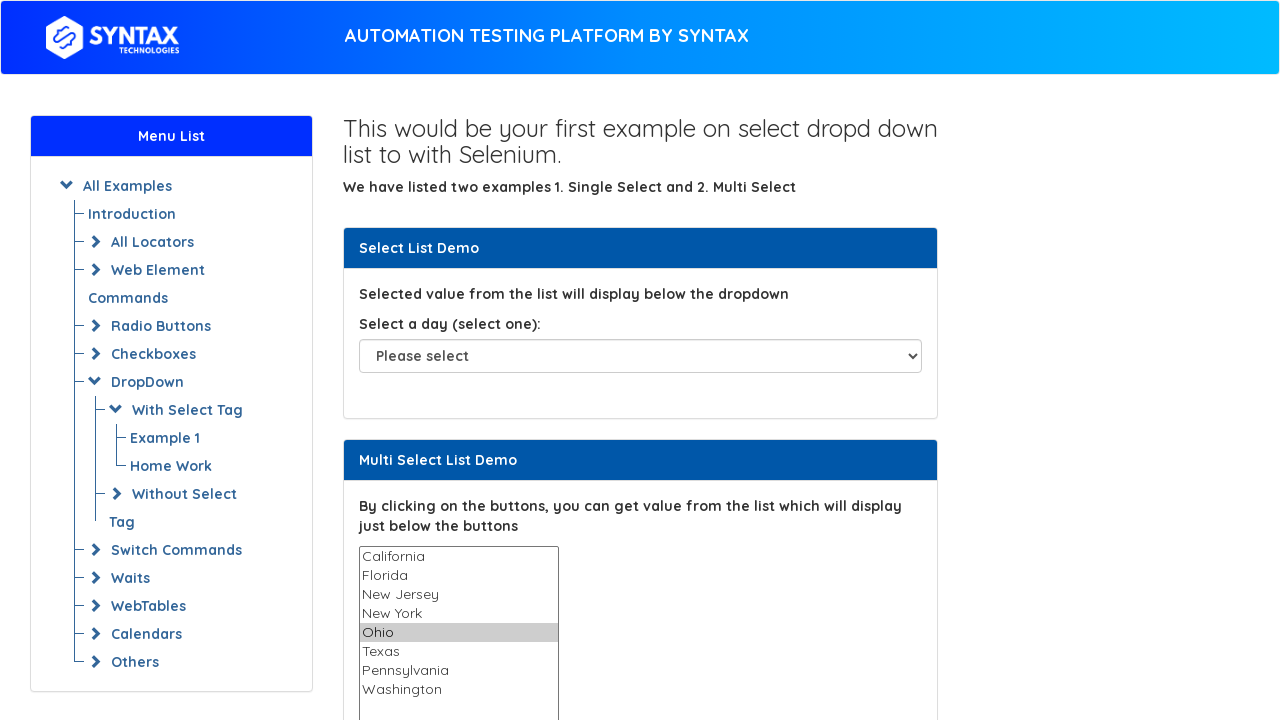

Deselected all options by clearing selection via JavaScript
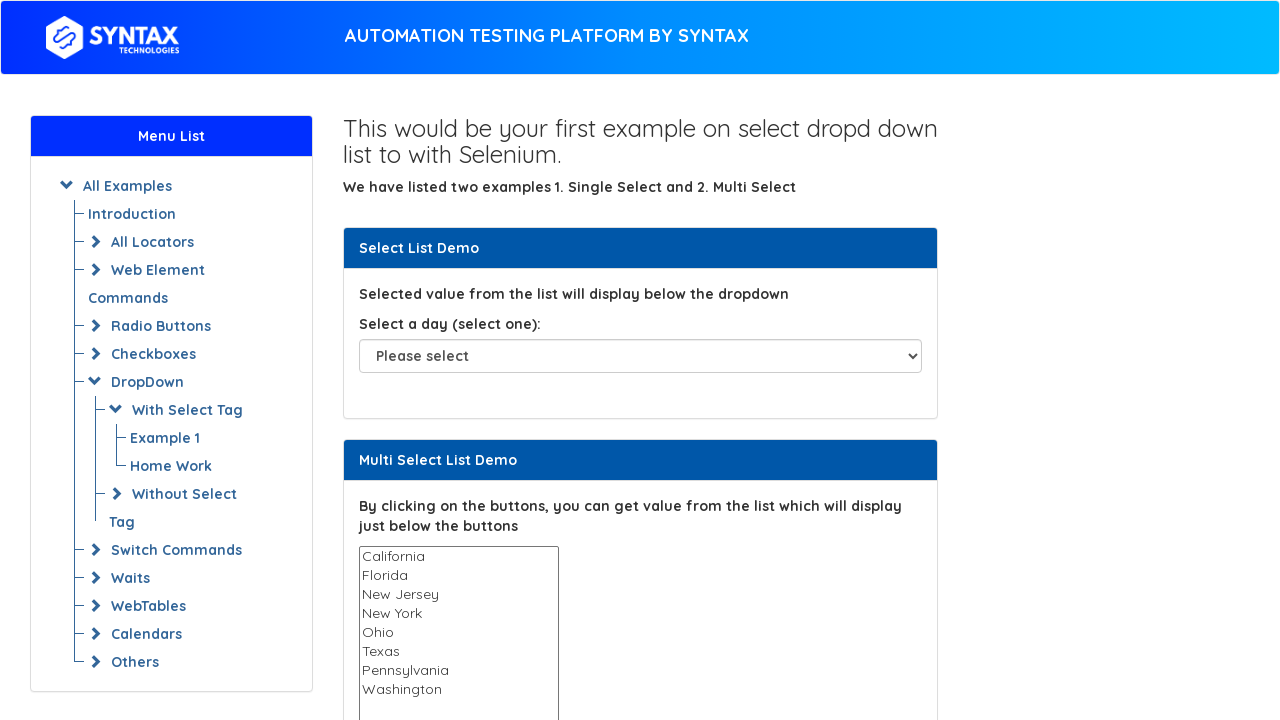

Waited 1000ms for deselection to complete
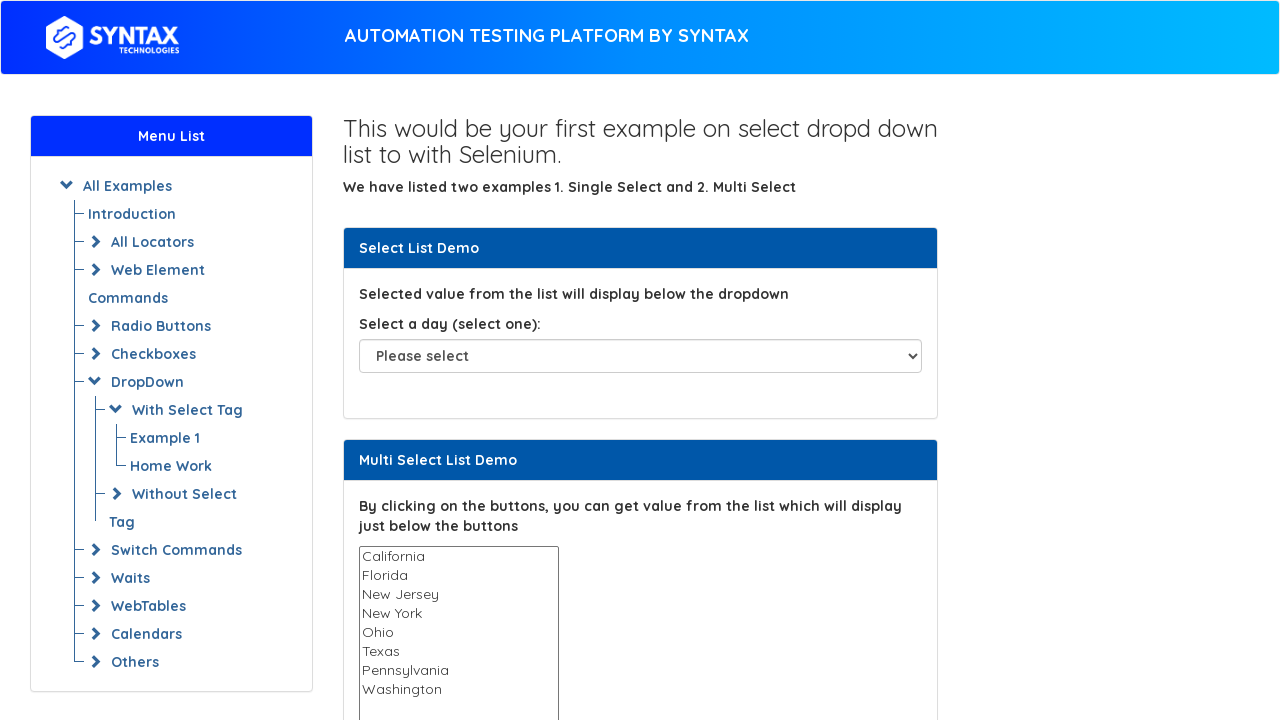

Retrieved all option elements from multi-select dropdown
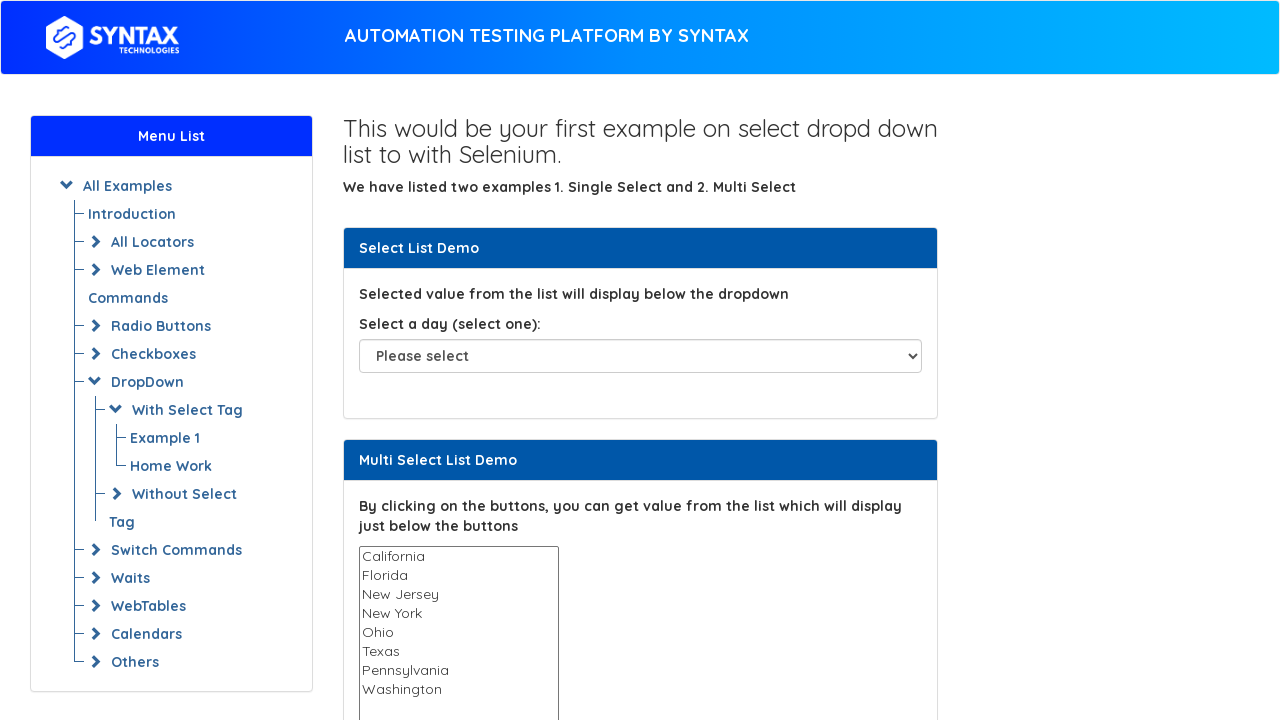

Verified multi-select dropdown has options available
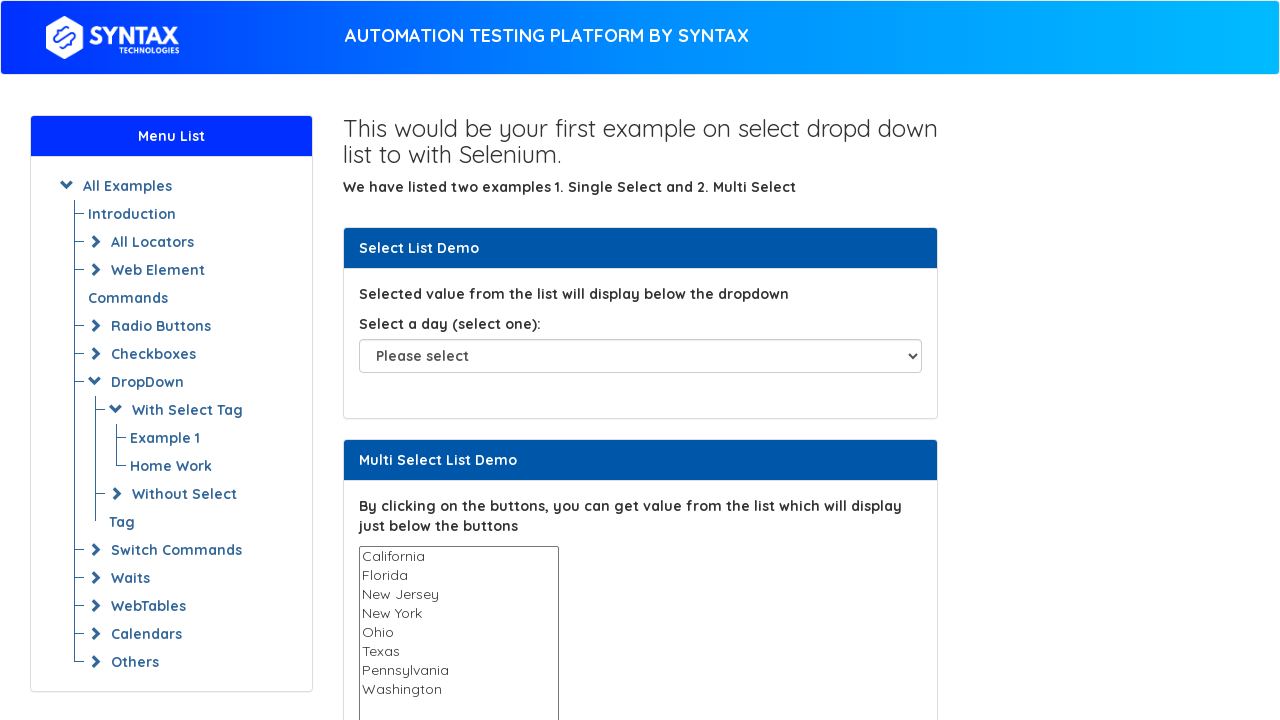

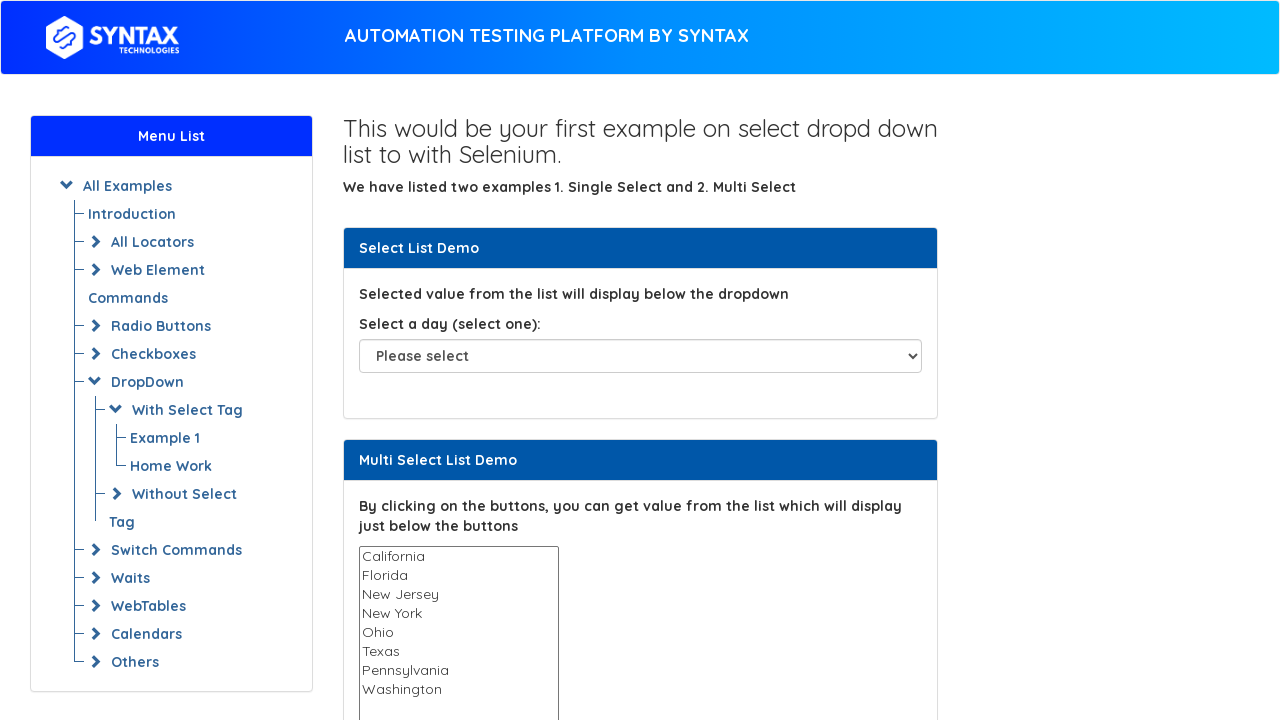